Tests unmarking items as complete by unchecking their checkboxes

Starting URL: https://demo.playwright.dev/todomvc

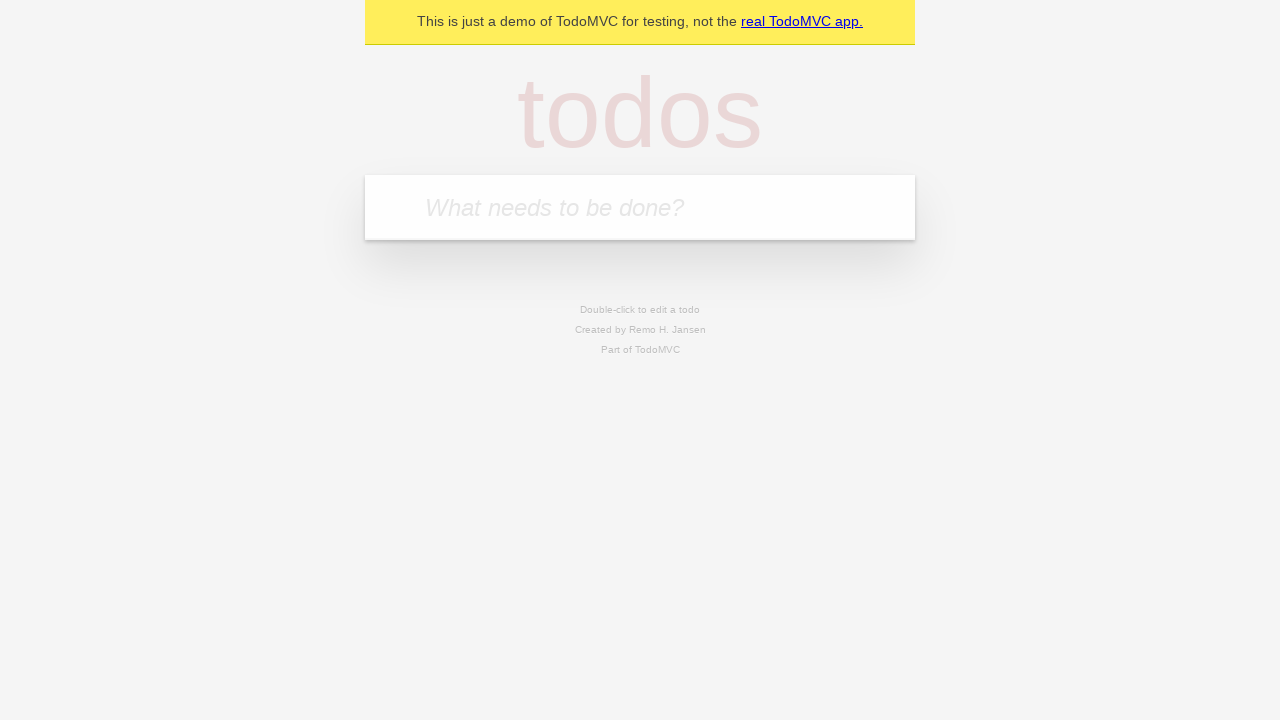

Filled todo input with 'buy some cheese' on internal:attr=[placeholder="What needs to be done?"i]
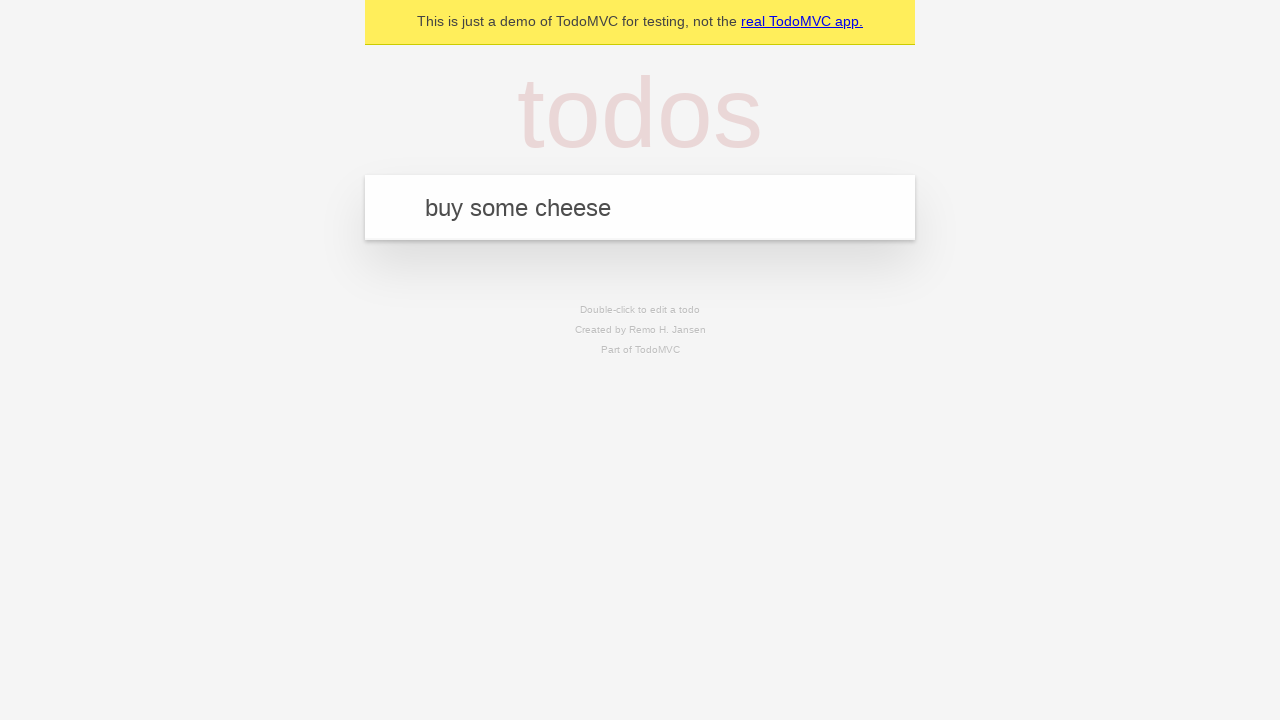

Pressed Enter to create first todo item on internal:attr=[placeholder="What needs to be done?"i]
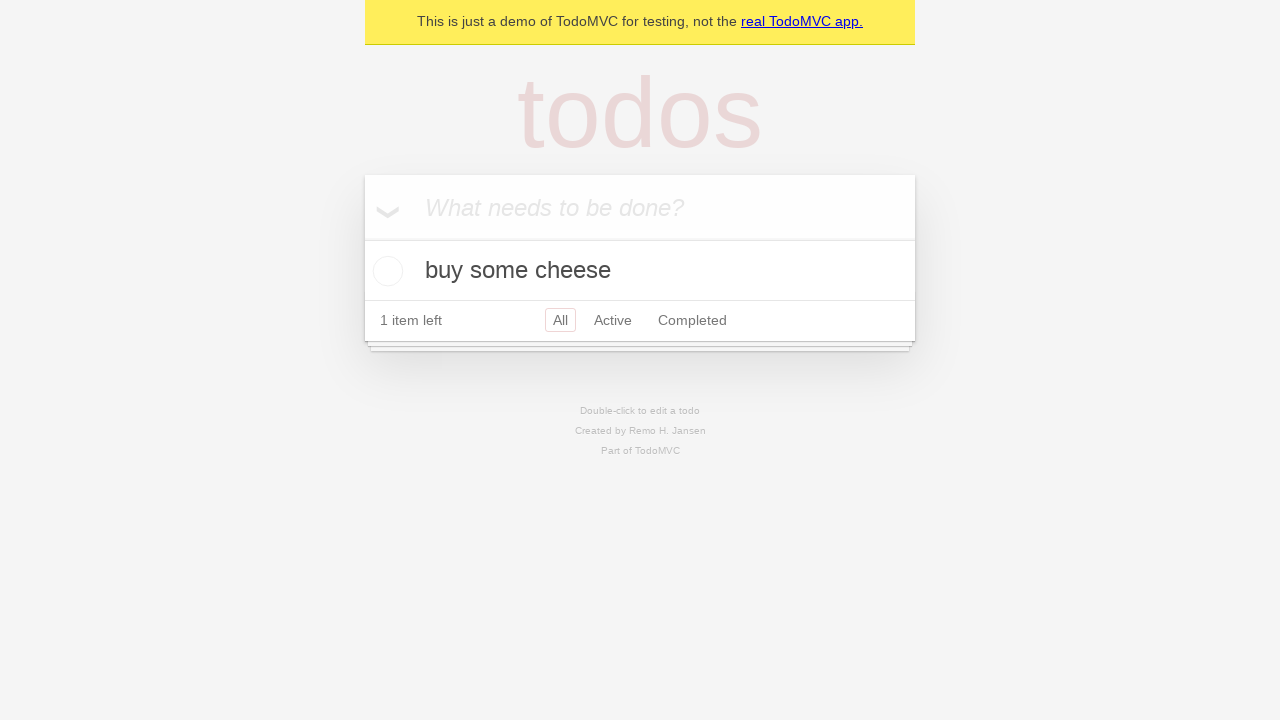

Filled todo input with 'feed the cat' on internal:attr=[placeholder="What needs to be done?"i]
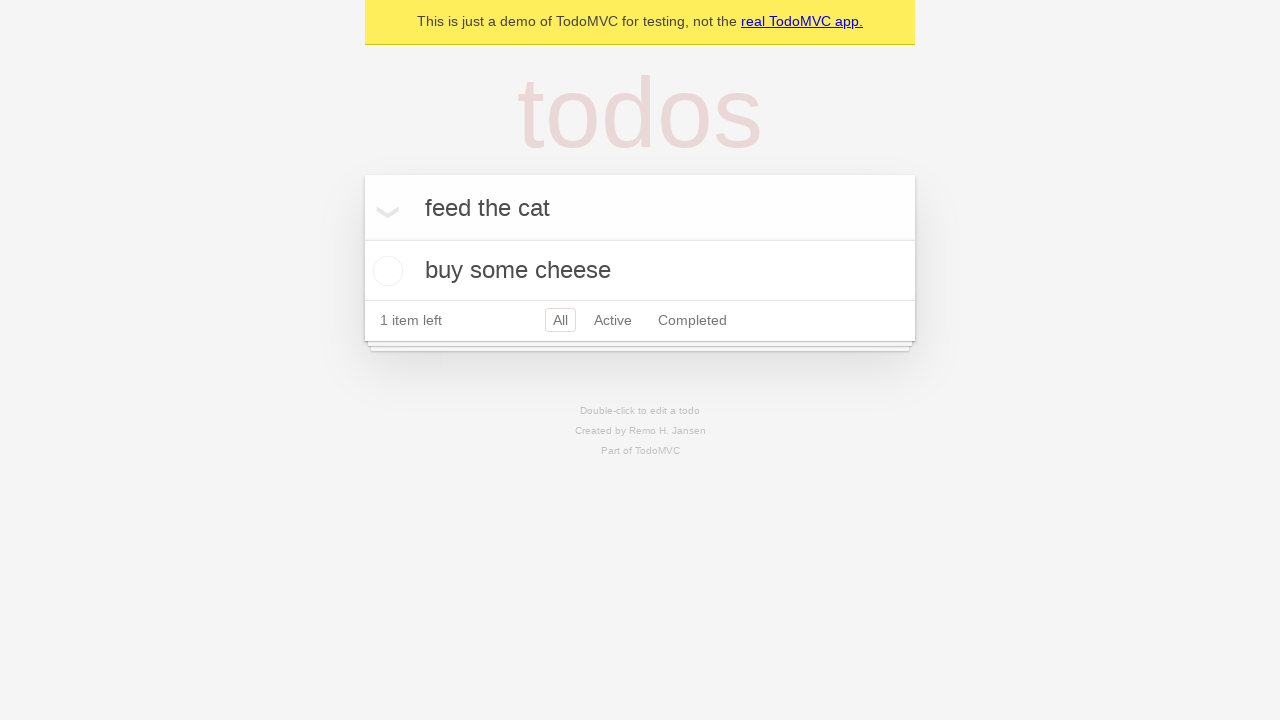

Pressed Enter to create second todo item on internal:attr=[placeholder="What needs to be done?"i]
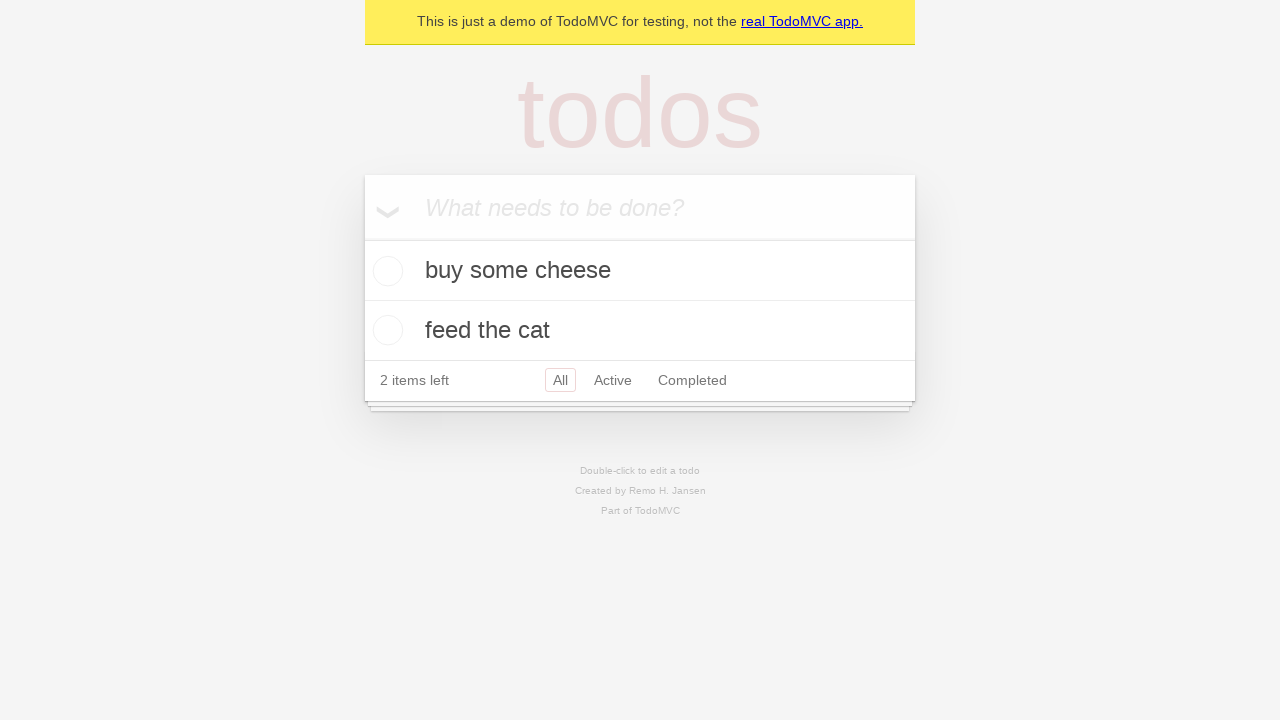

Located first todo item
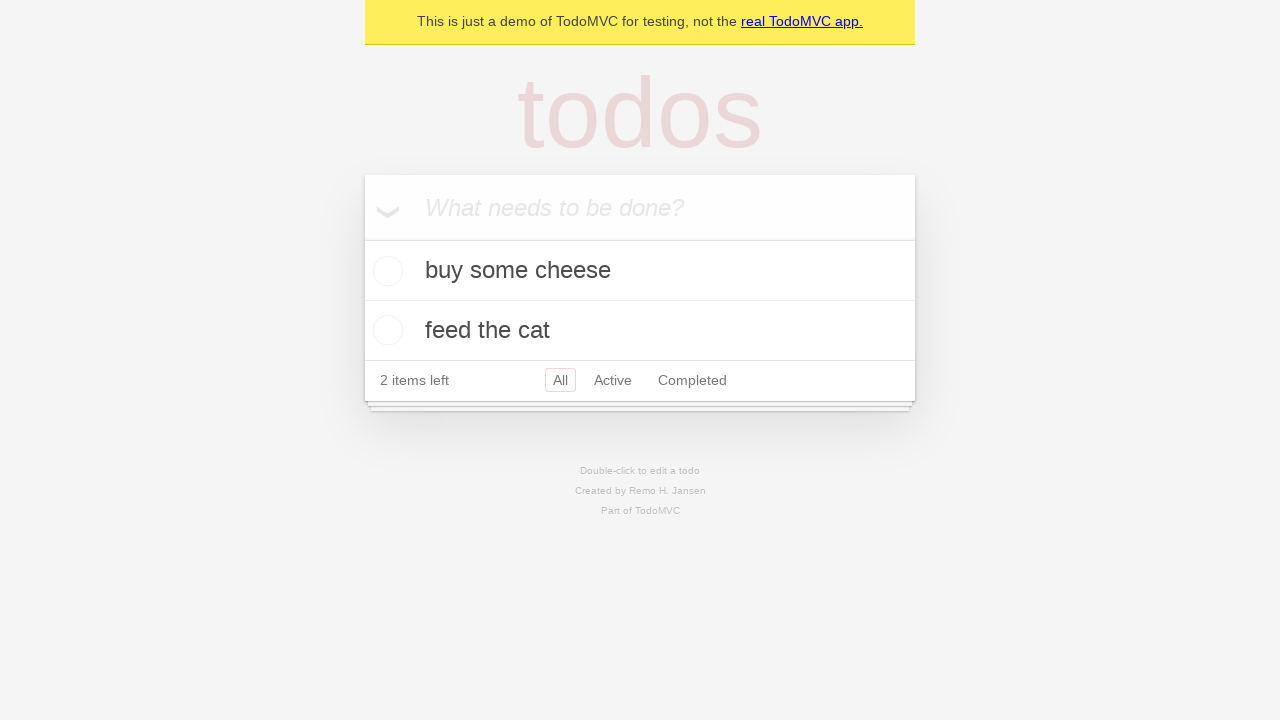

Located checkbox for first todo item
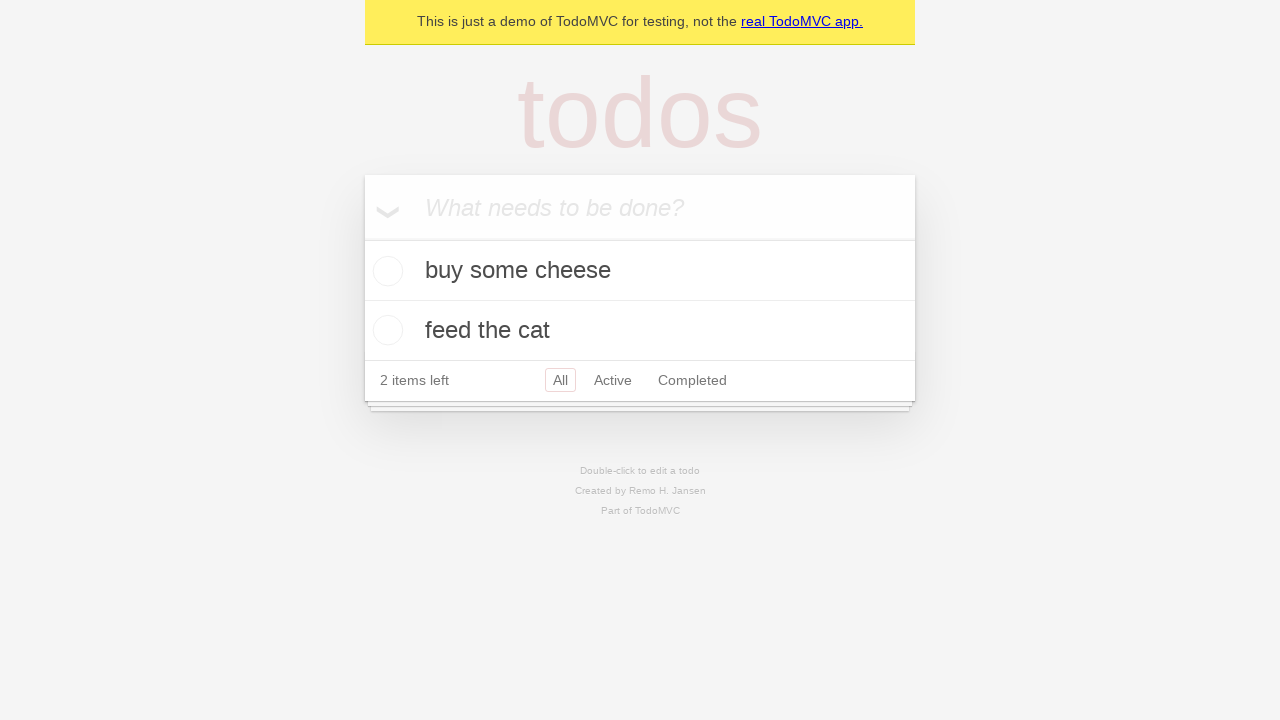

Marked first todo item as complete at (385, 271) on internal:testid=[data-testid="todo-item"s] >> nth=0 >> internal:role=checkbox
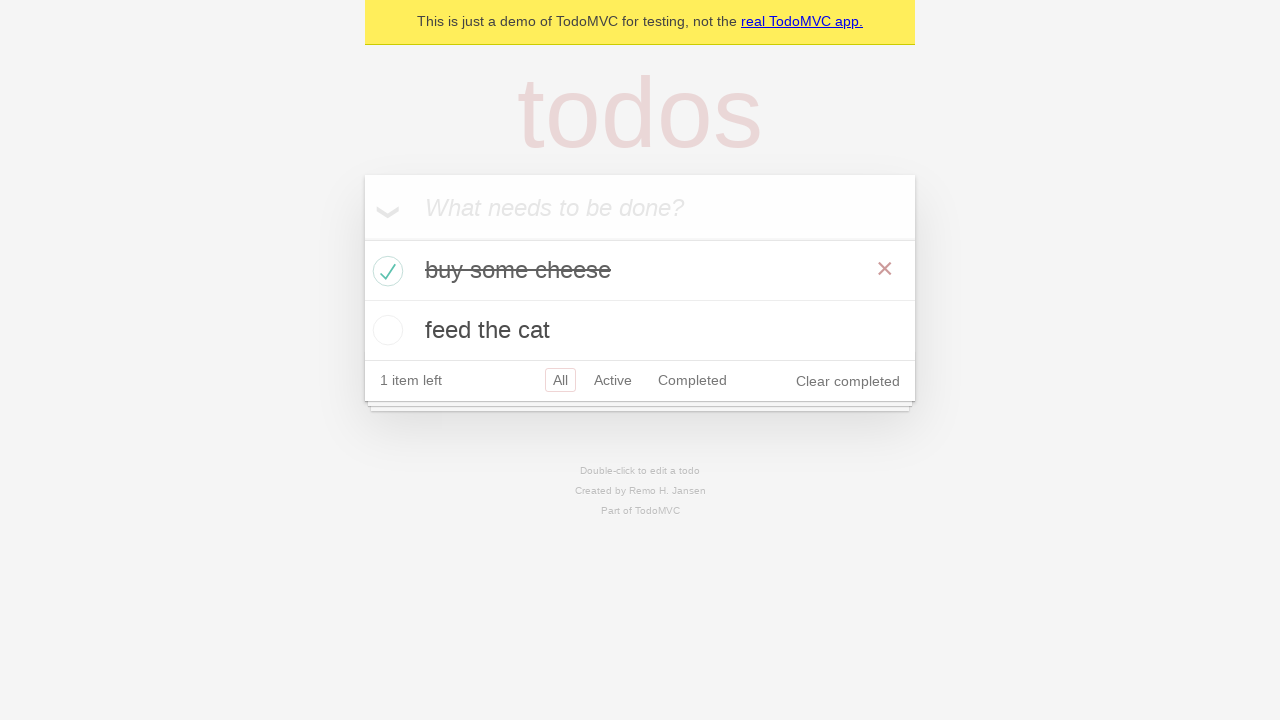

Unmarked first todo item as complete at (385, 271) on internal:testid=[data-testid="todo-item"s] >> nth=0 >> internal:role=checkbox
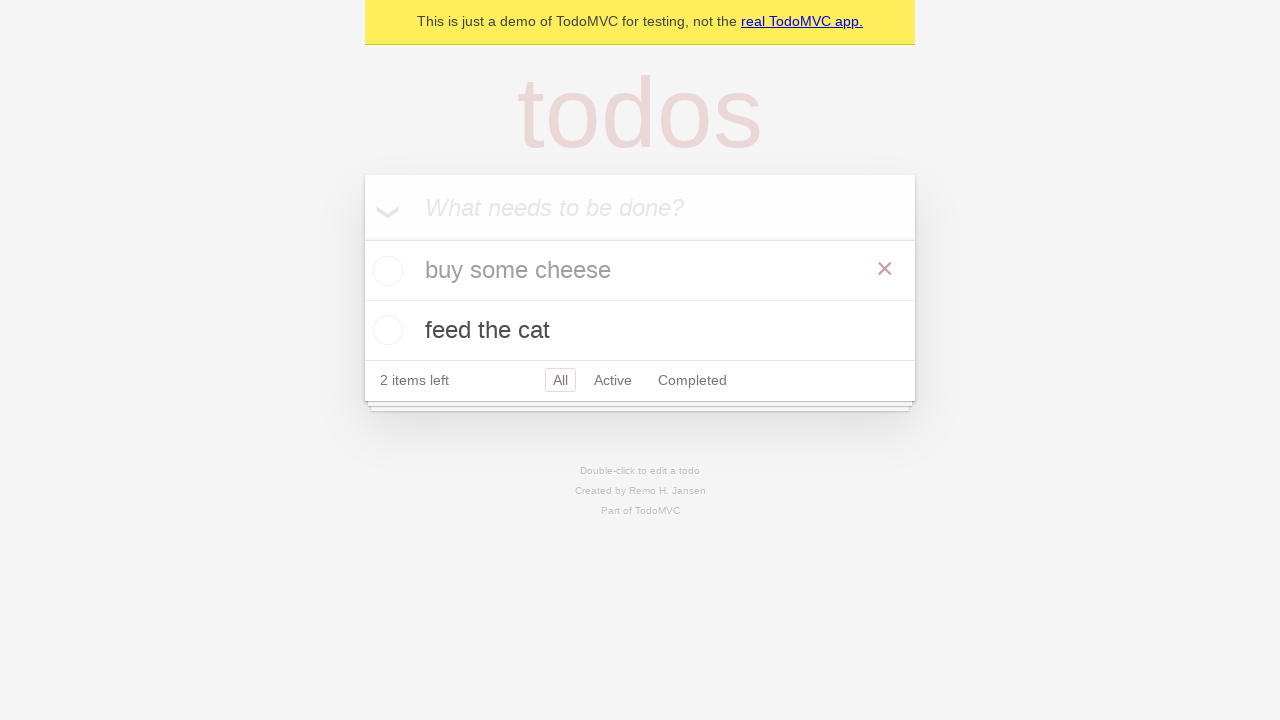

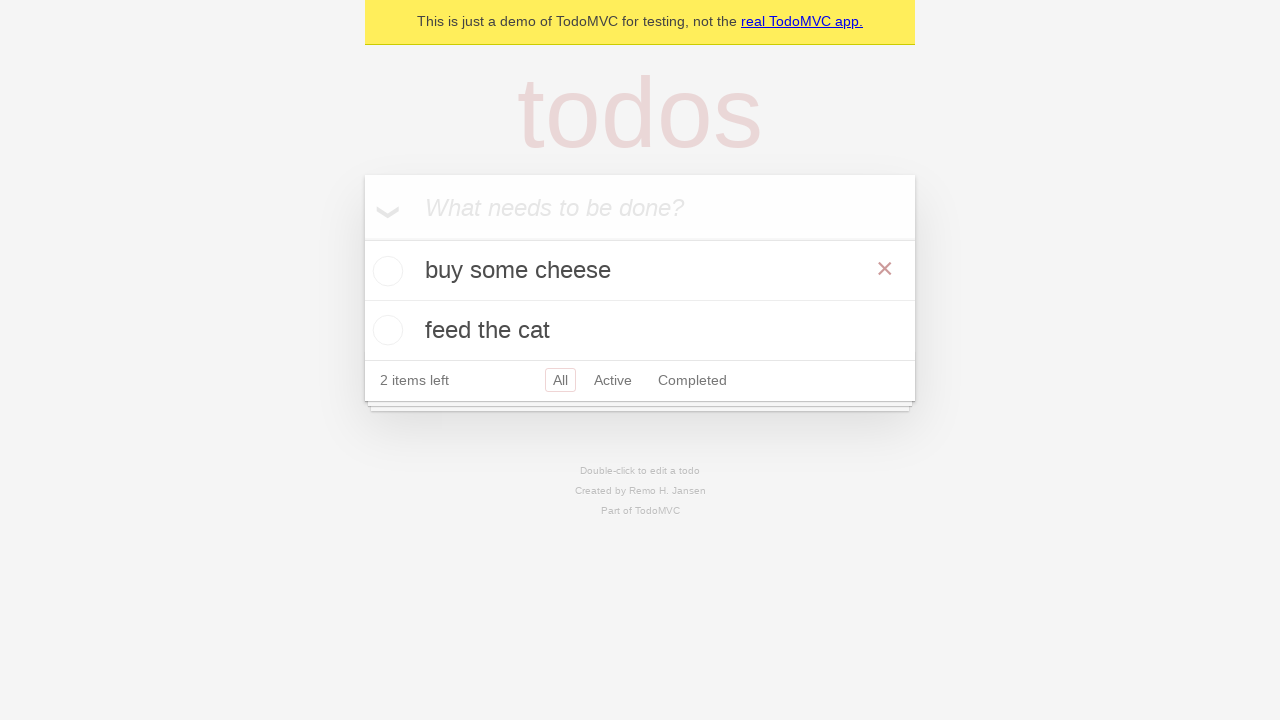